Tests iframe interaction by entering text in the main page, switching to an iframe, and selecting an option from a dropdown menu

Starting URL: https://www.hyrtutorials.com/p/frames-practice.html

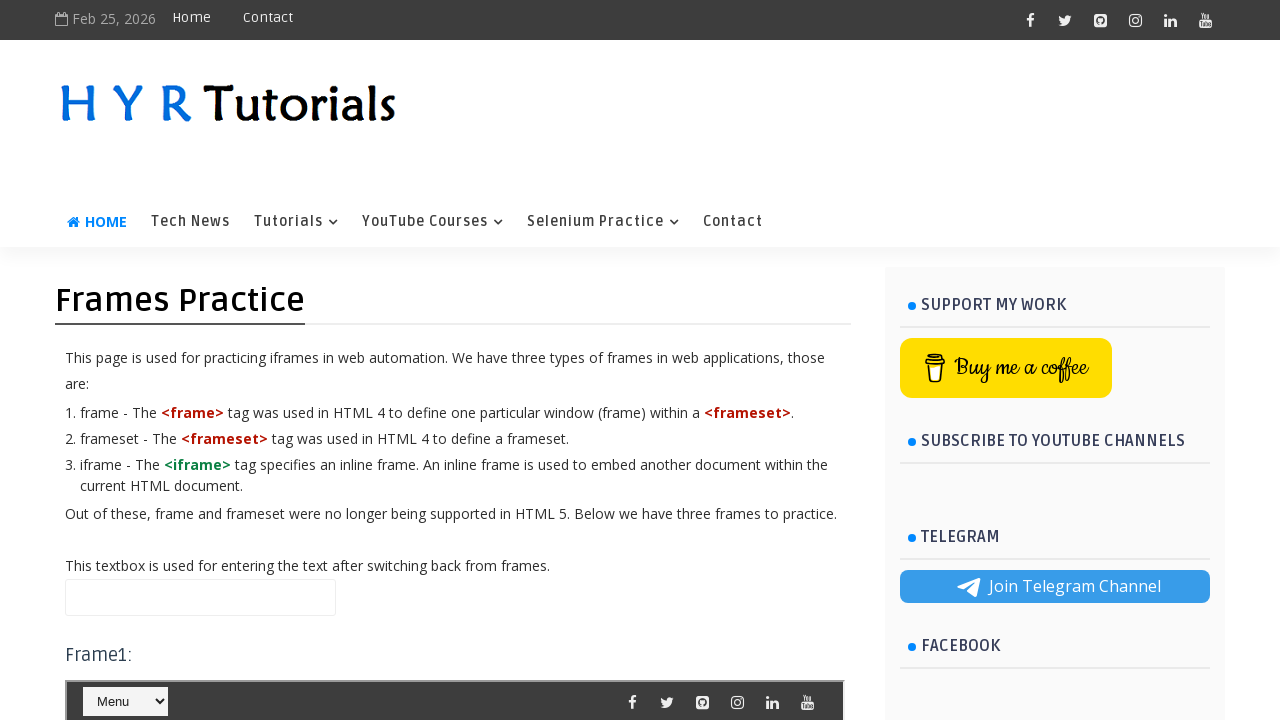

Filled name field with 'Text' on main page on #name
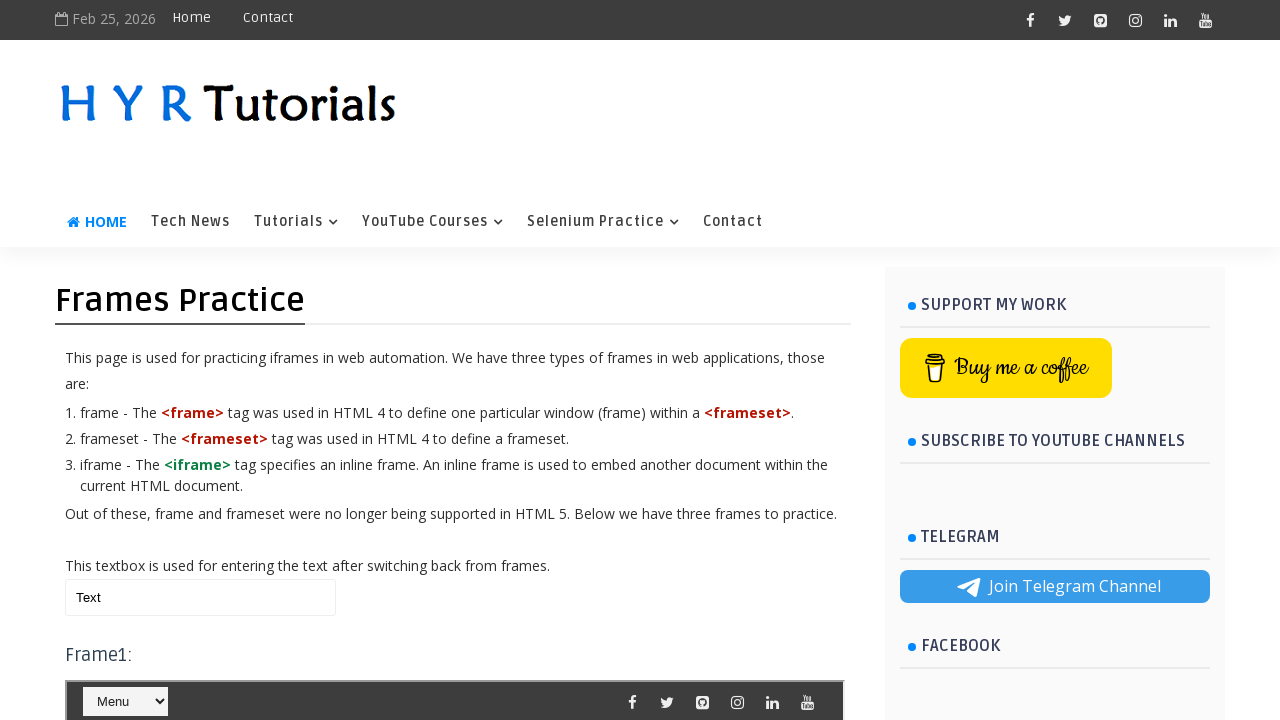

Switched to iframe with id 'frm1'
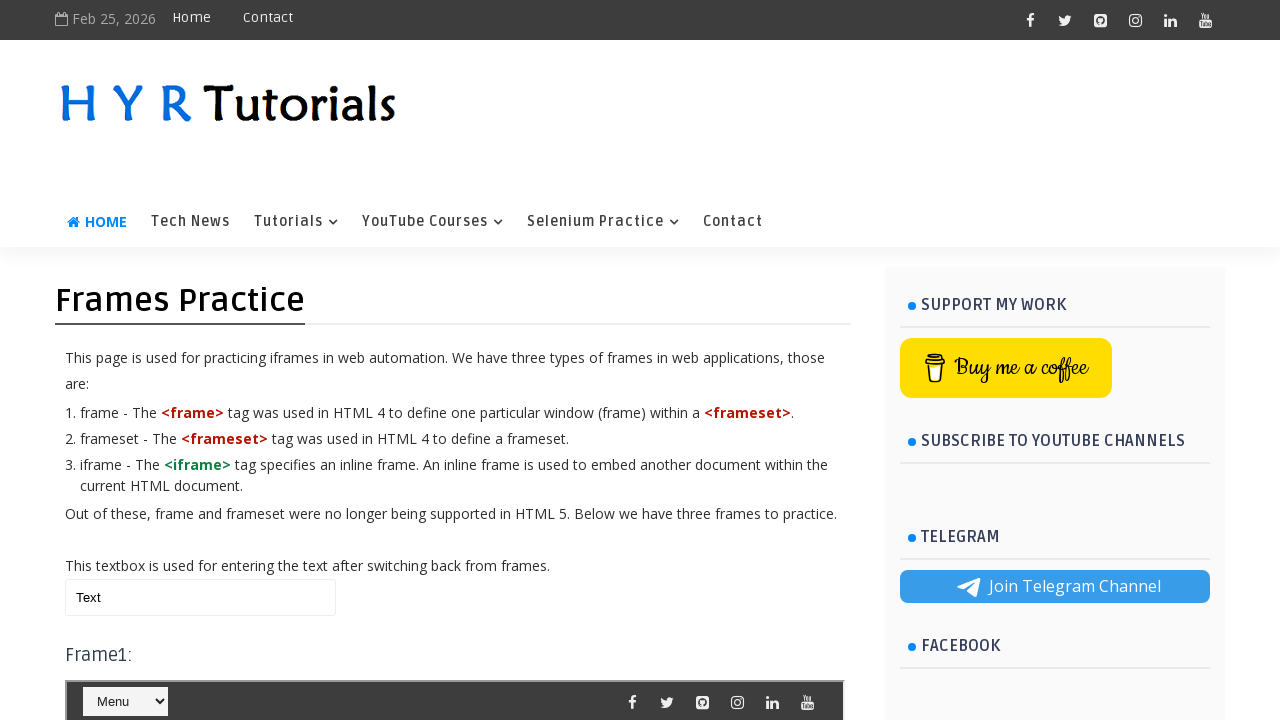

Selected option at index 3 from course dropdown in iframe
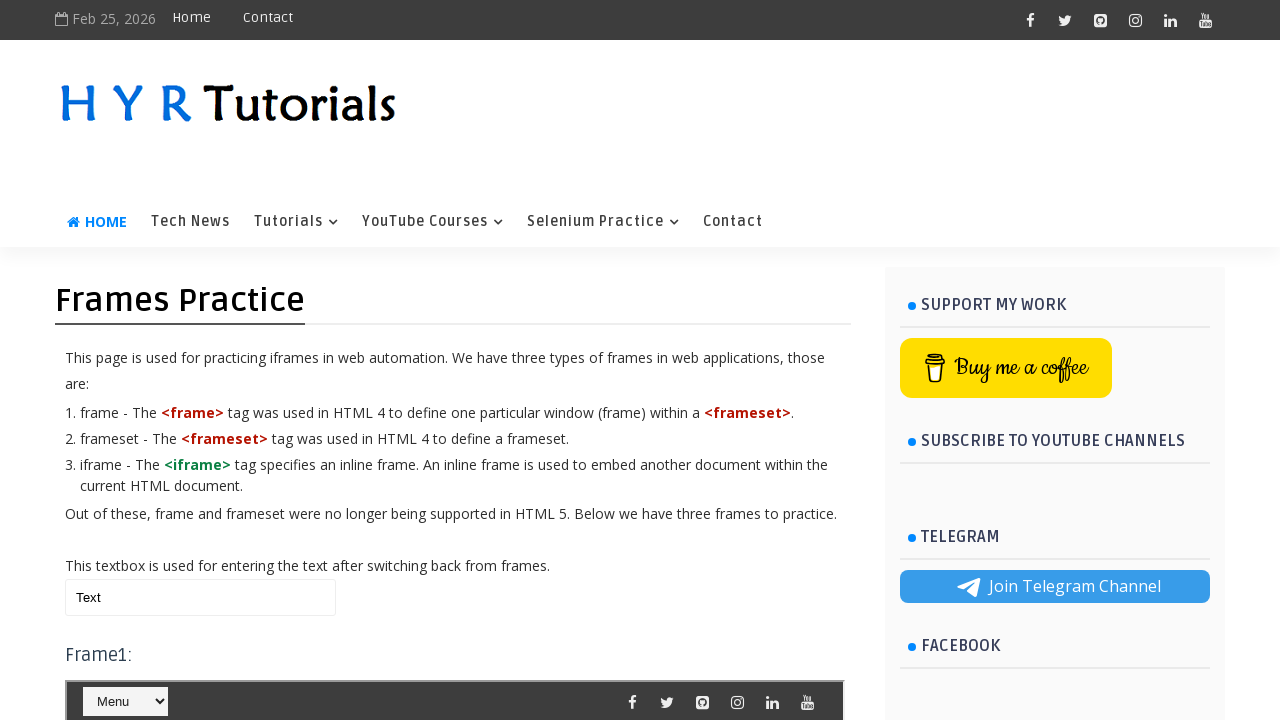

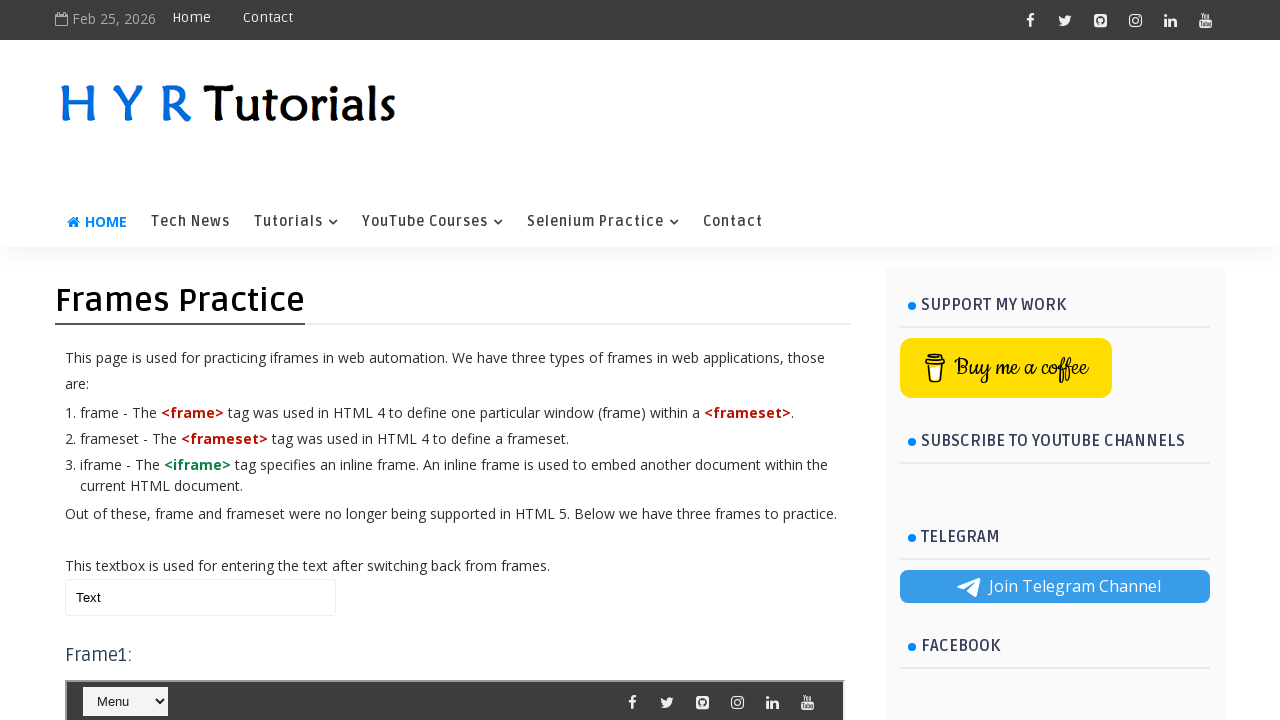